Tests form validation by entering an invalid first name and verifying the error message becomes visible

Starting URL: http://practice.cydeo.com/registration_form

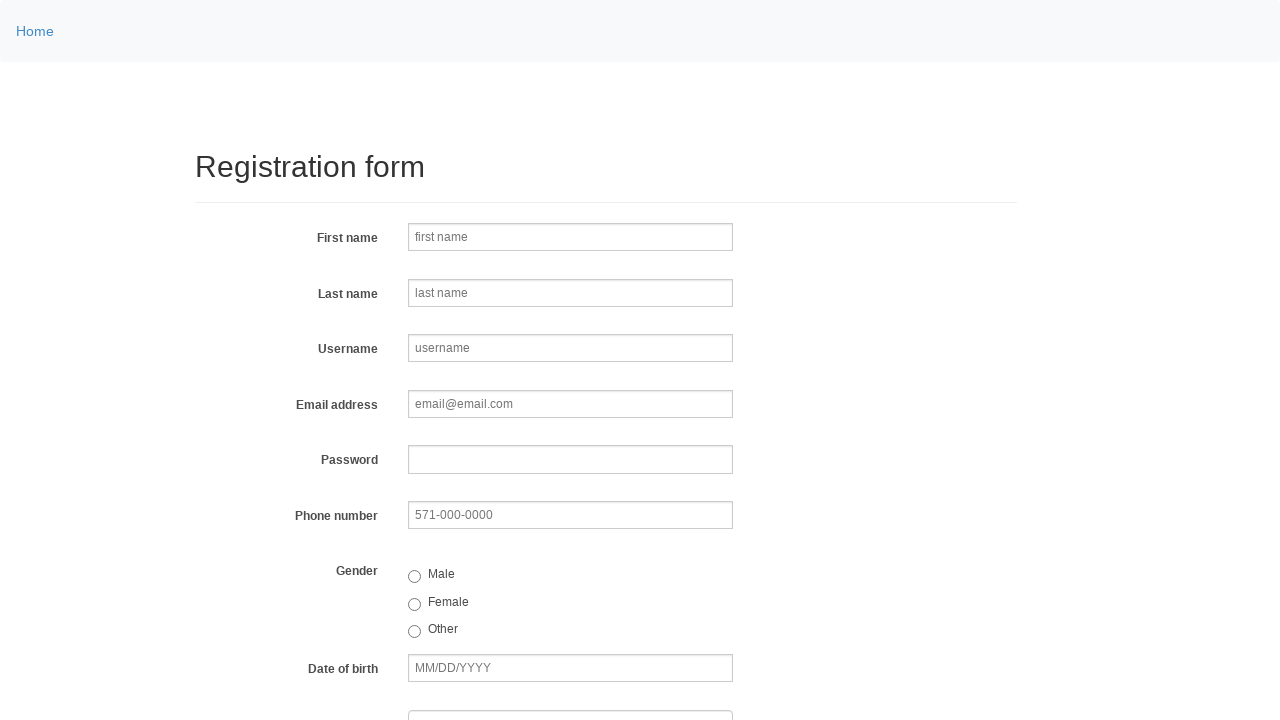

Located the first name validation error message element
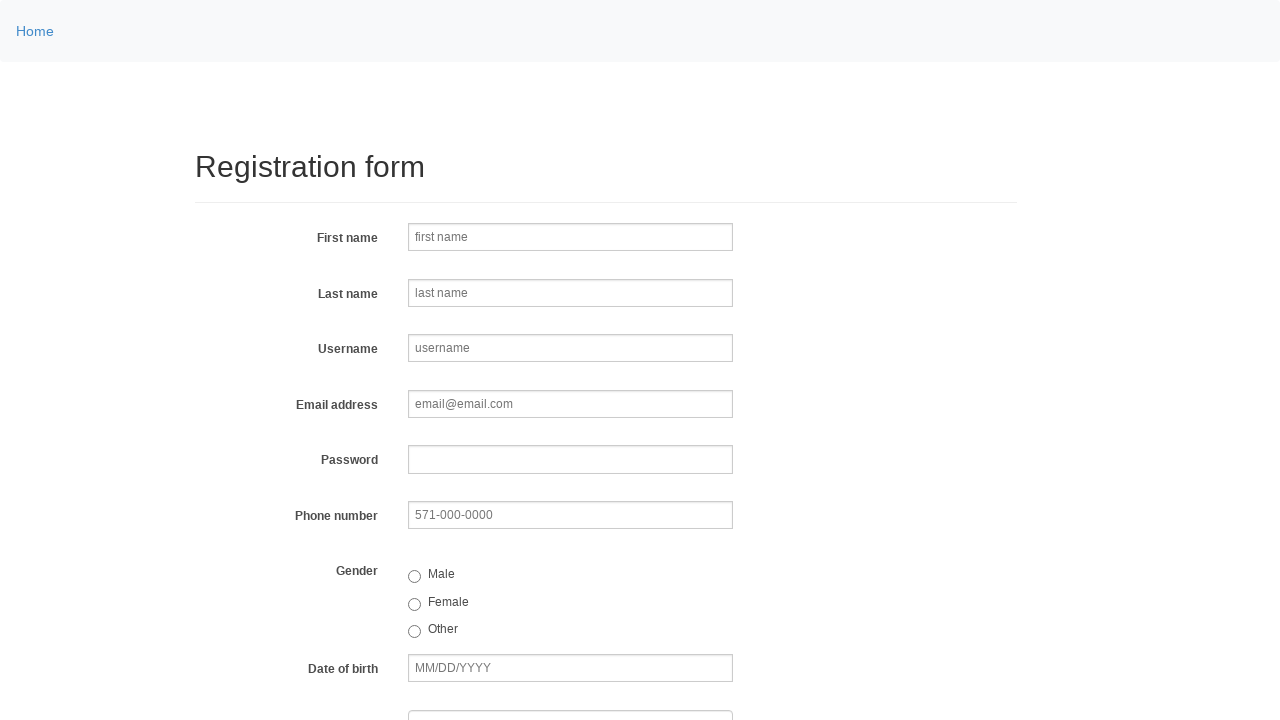

Checked initial state of error message - should not be visible
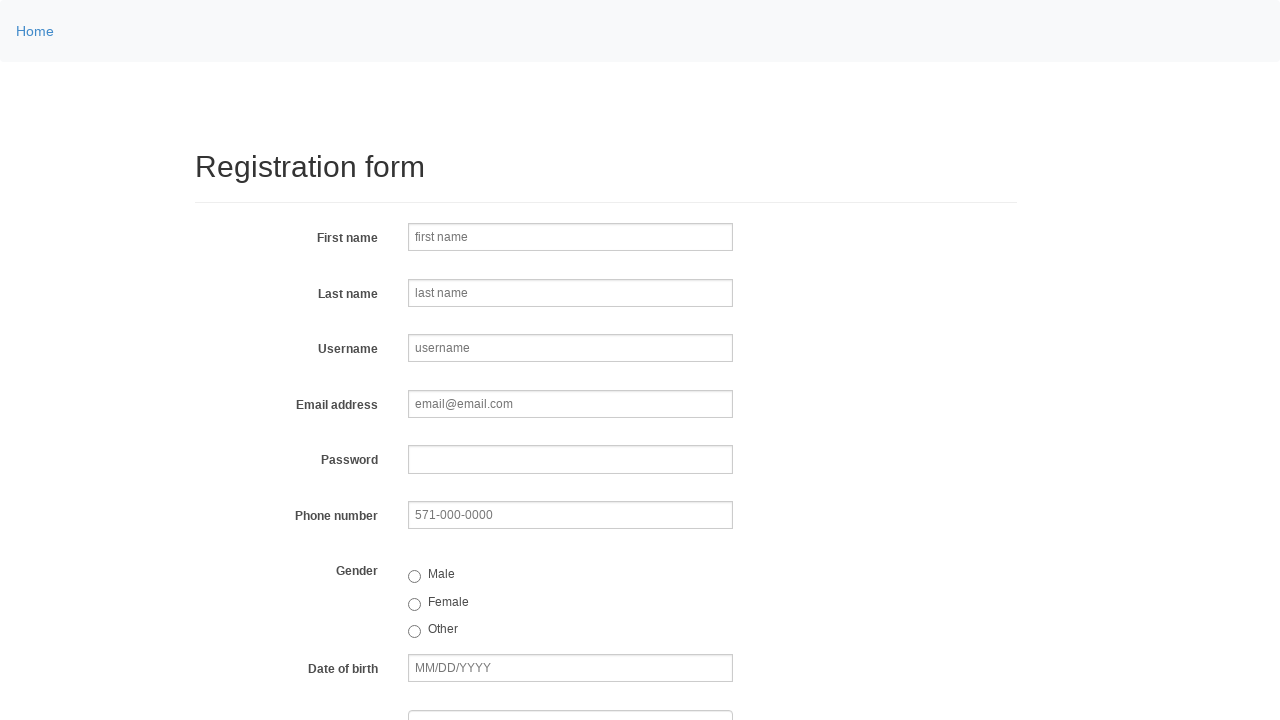

Entered invalid first name 'a' (too short) to trigger validation on input[name='firstname']
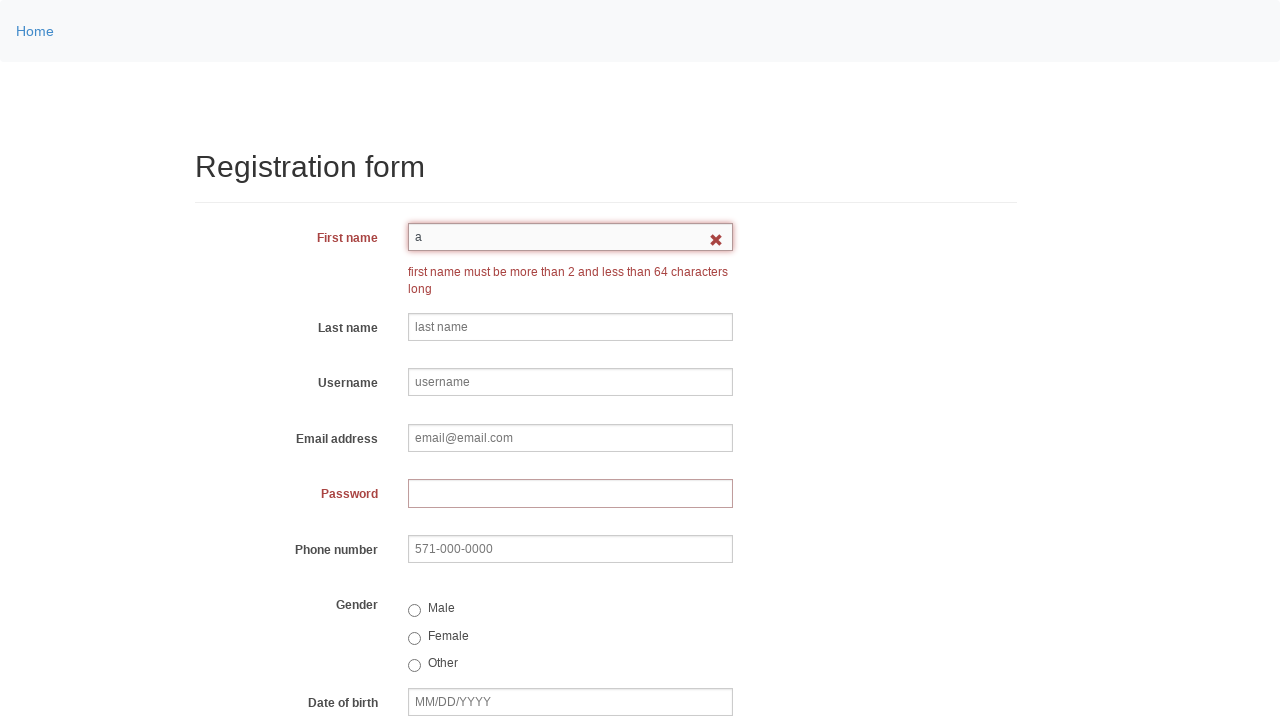

Checked if error message is now visible after invalid input
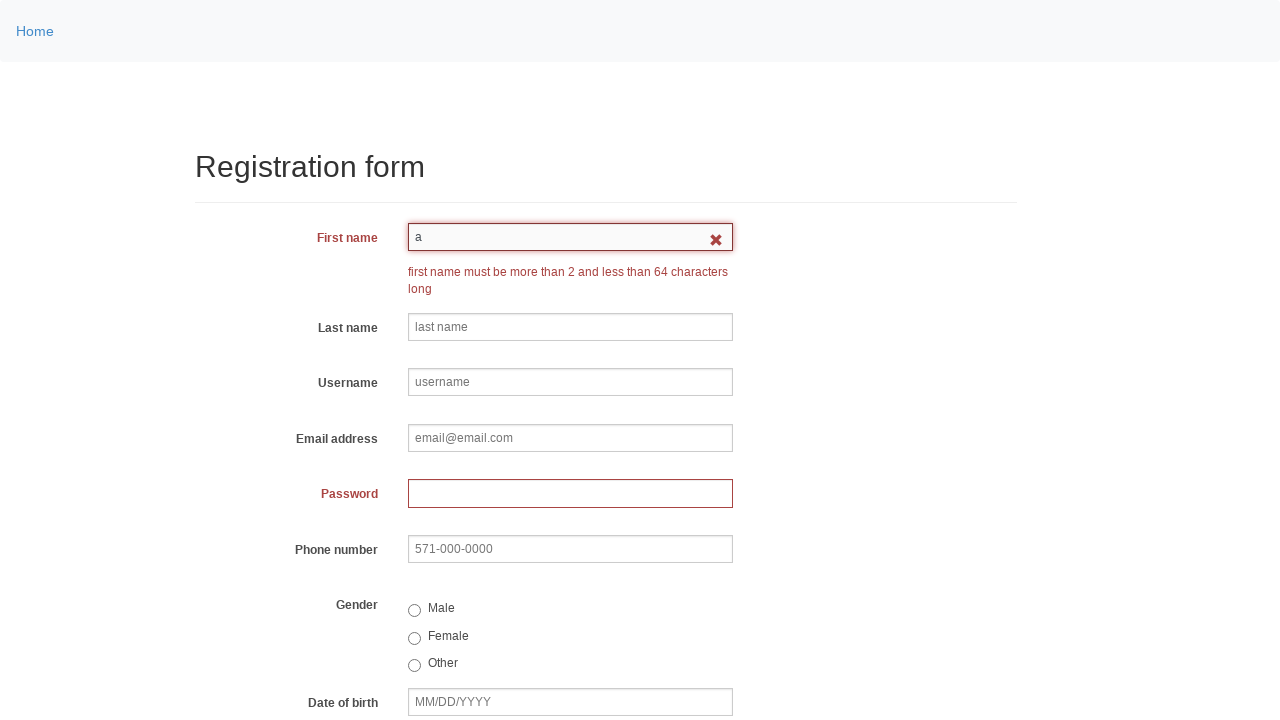

Retrieved and printed error message text content
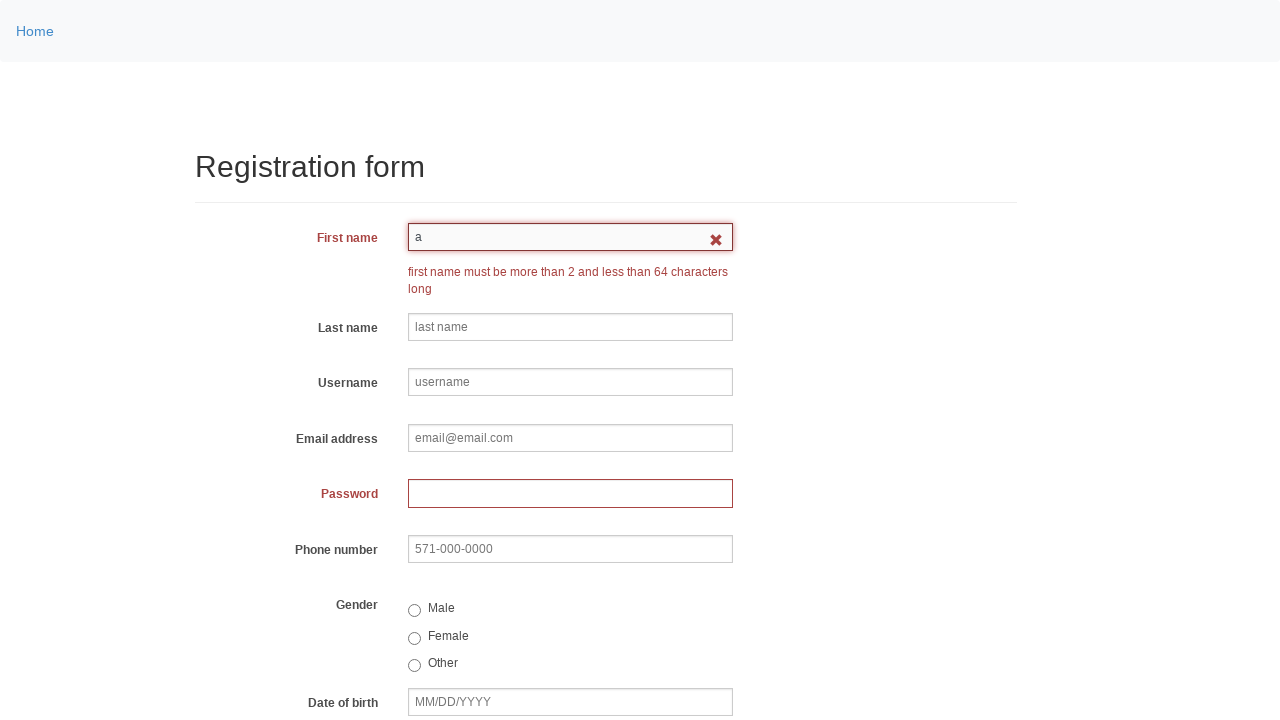

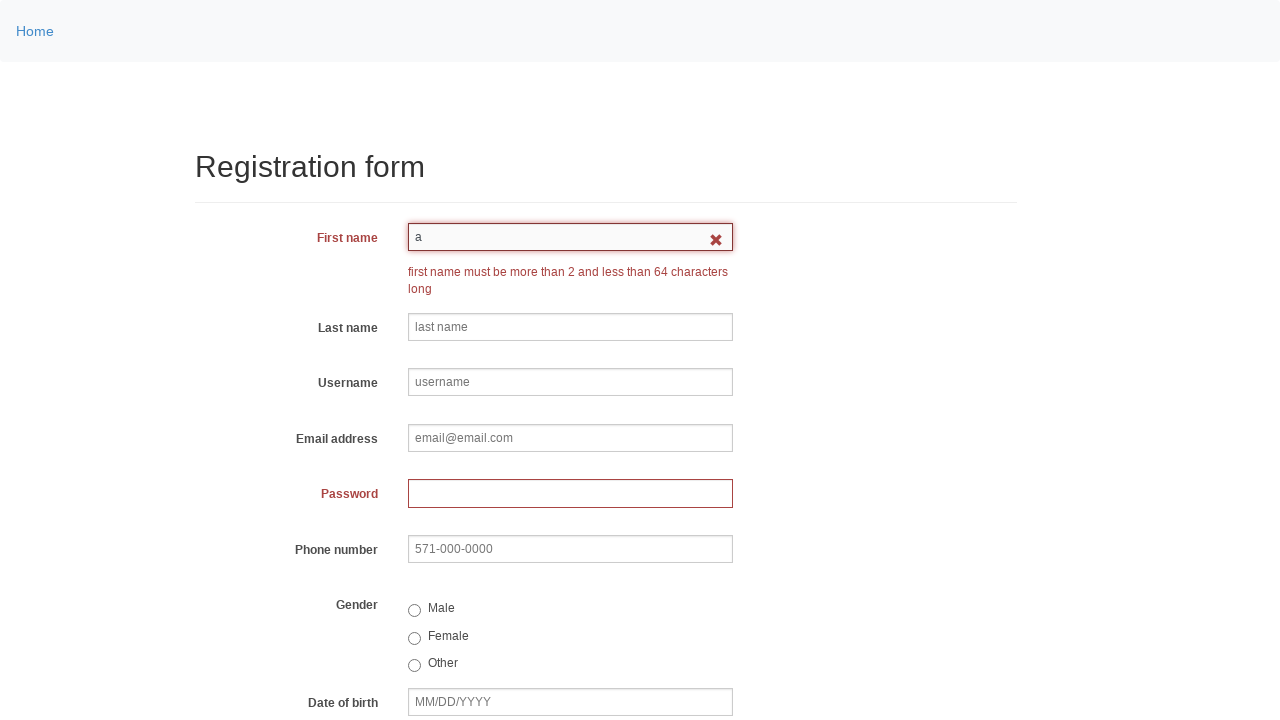